Tests window switching functionality by clicking a link that opens a new window, verifying content in both windows, and switching back to the original window

Starting URL: https://the-internet.herokuapp.com/windows

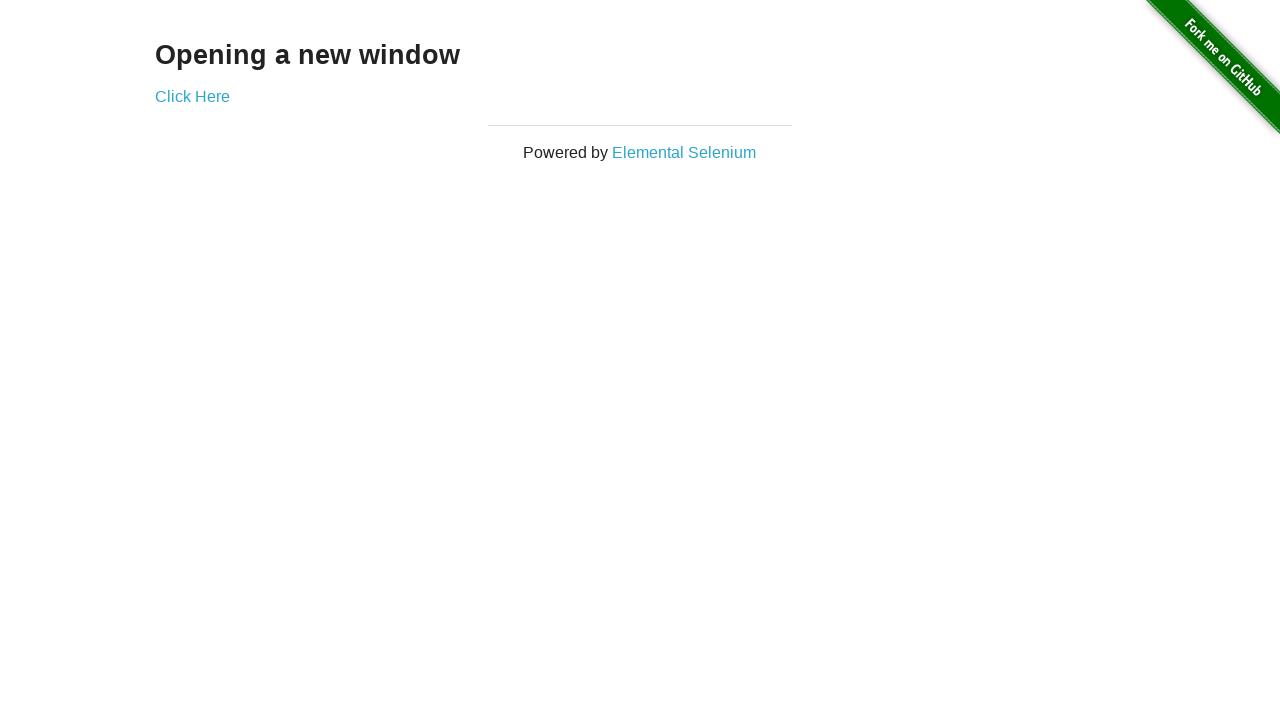

Located h3 element on initial page
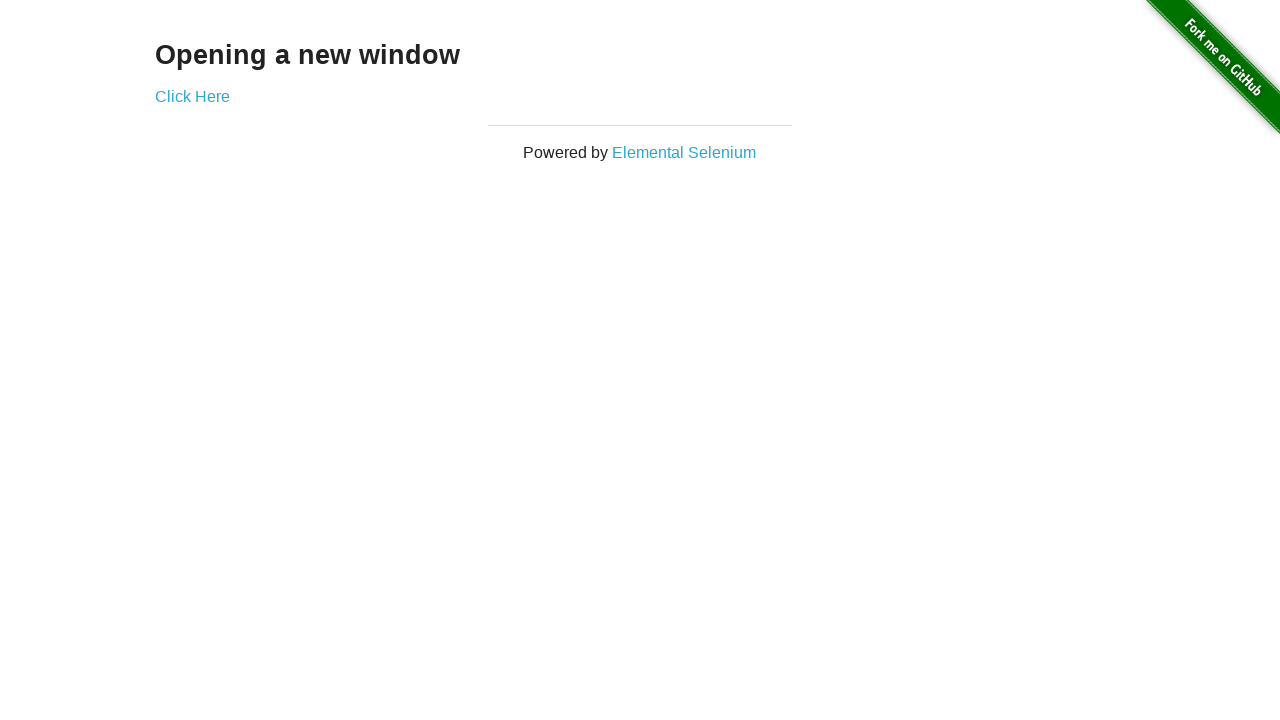

Verified initial page heading text is 'Opening a new window'
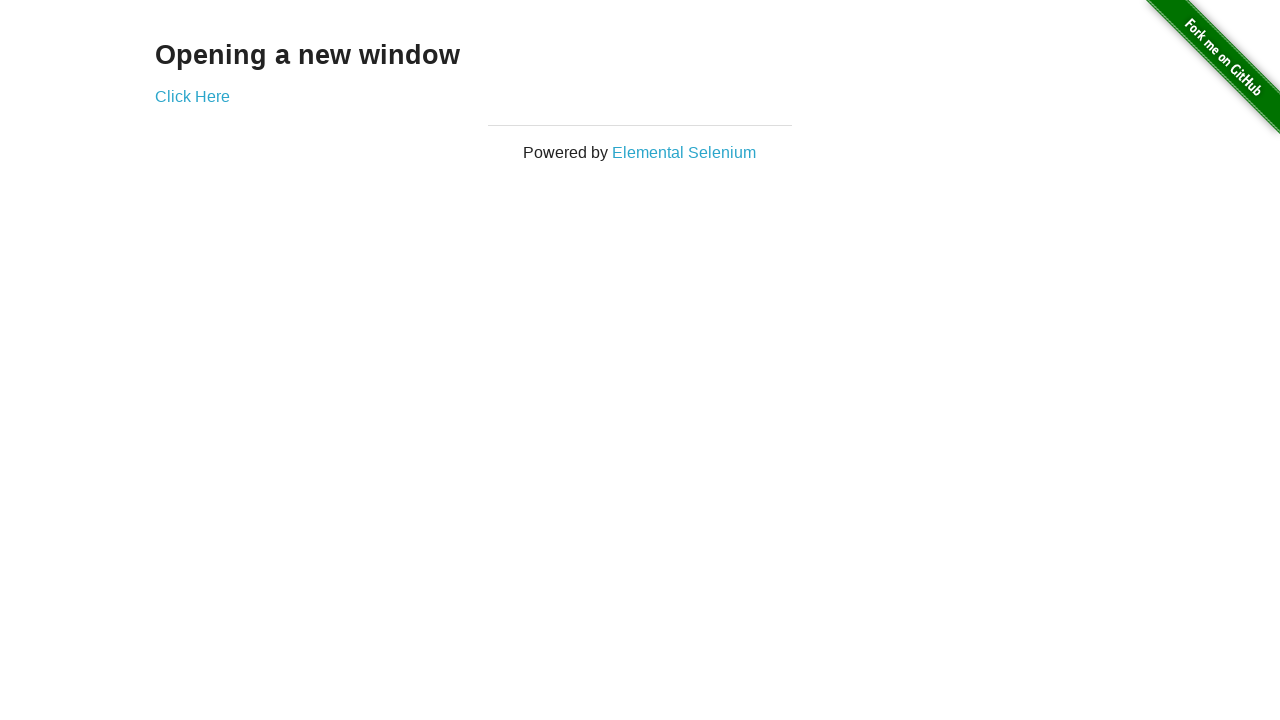

Verified initial page title is 'The Internet'
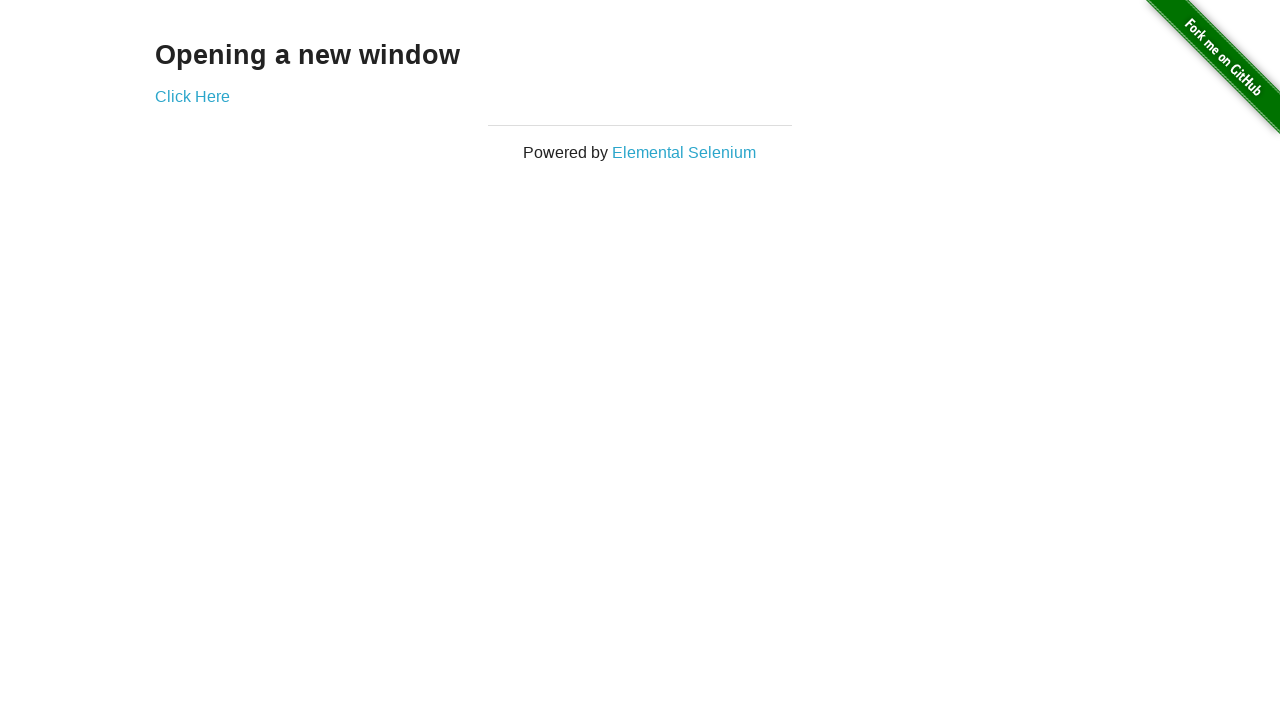

Stored reference to initial page
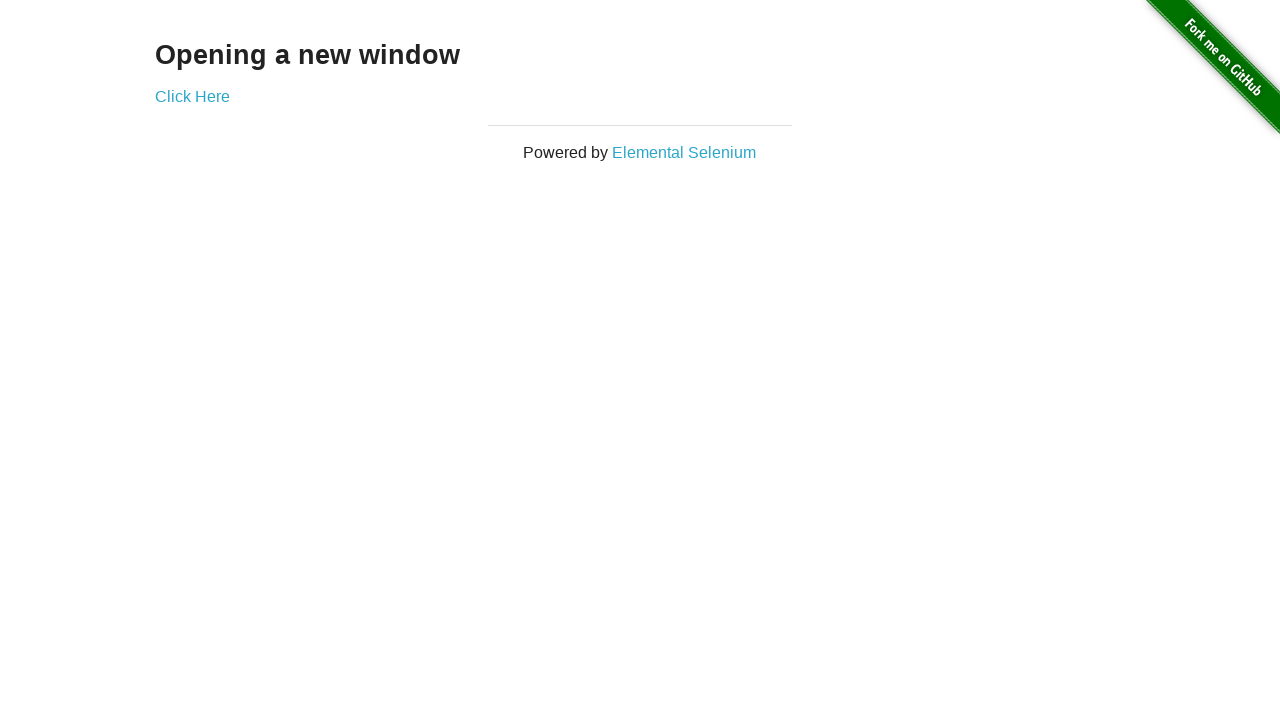

Clicked 'Click Here' link to open new window at (192, 96) on text='Click Here'
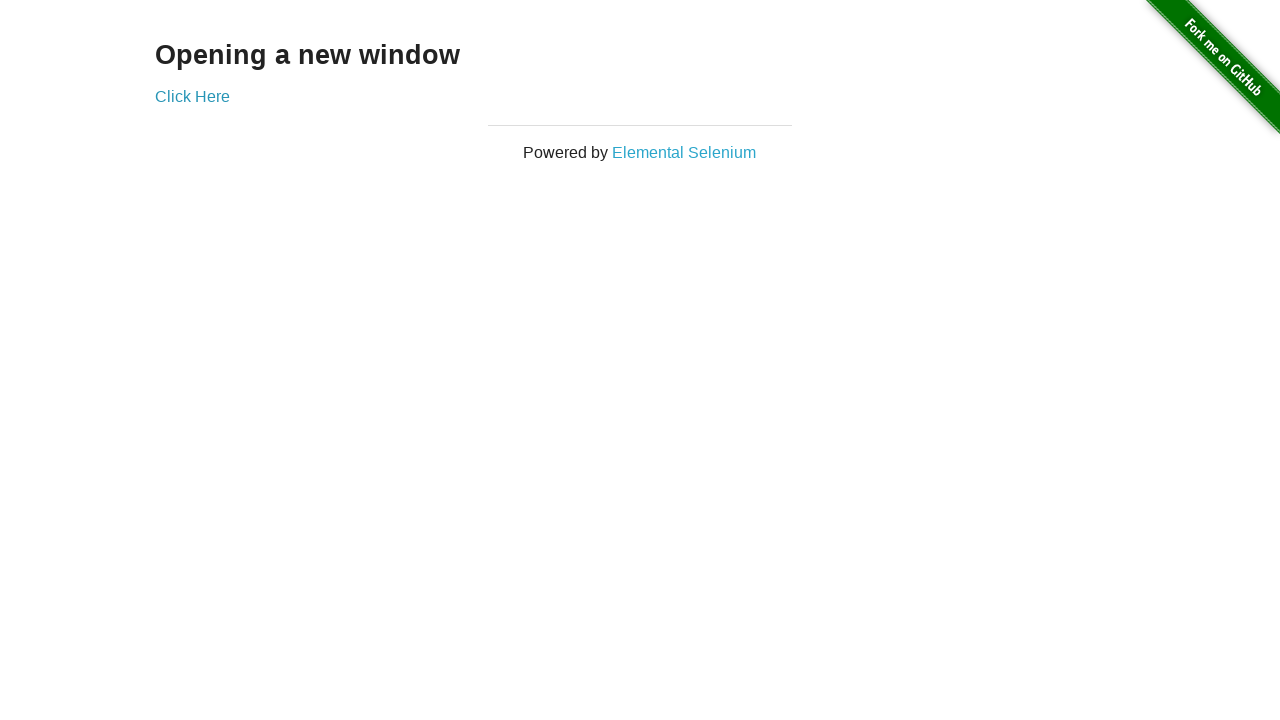

Captured reference to newly opened window
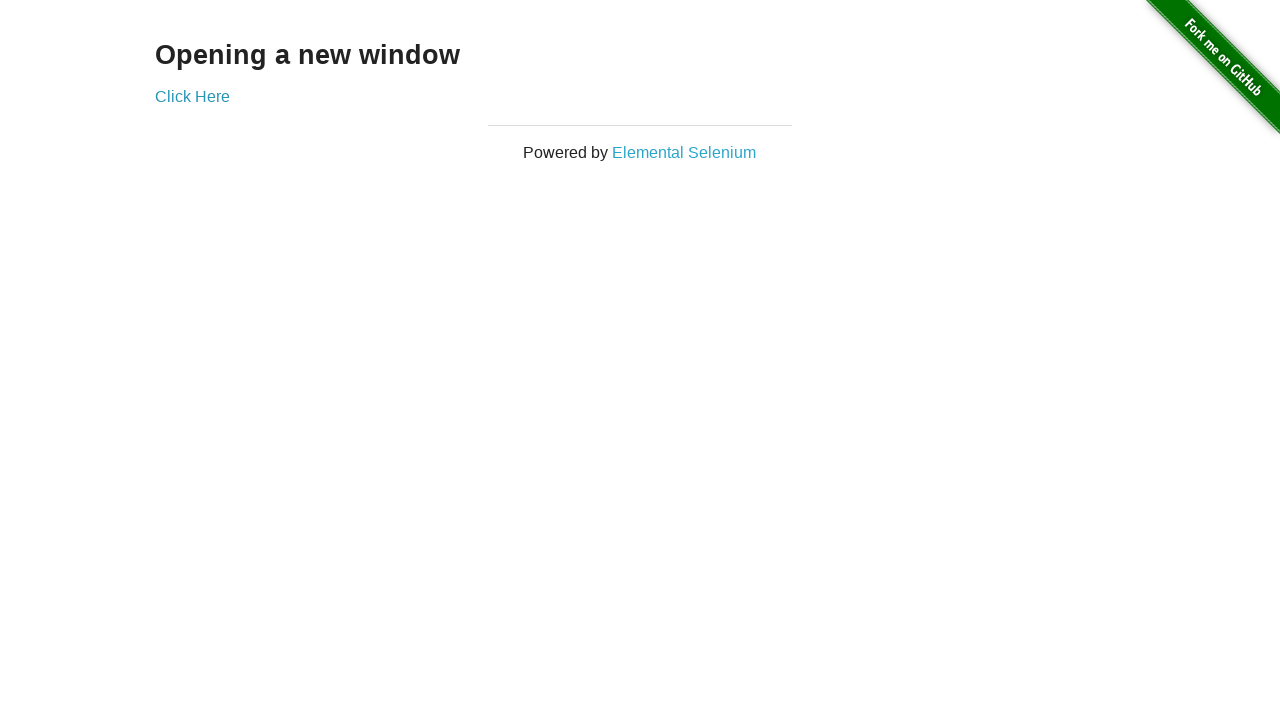

Waited for new page to fully load
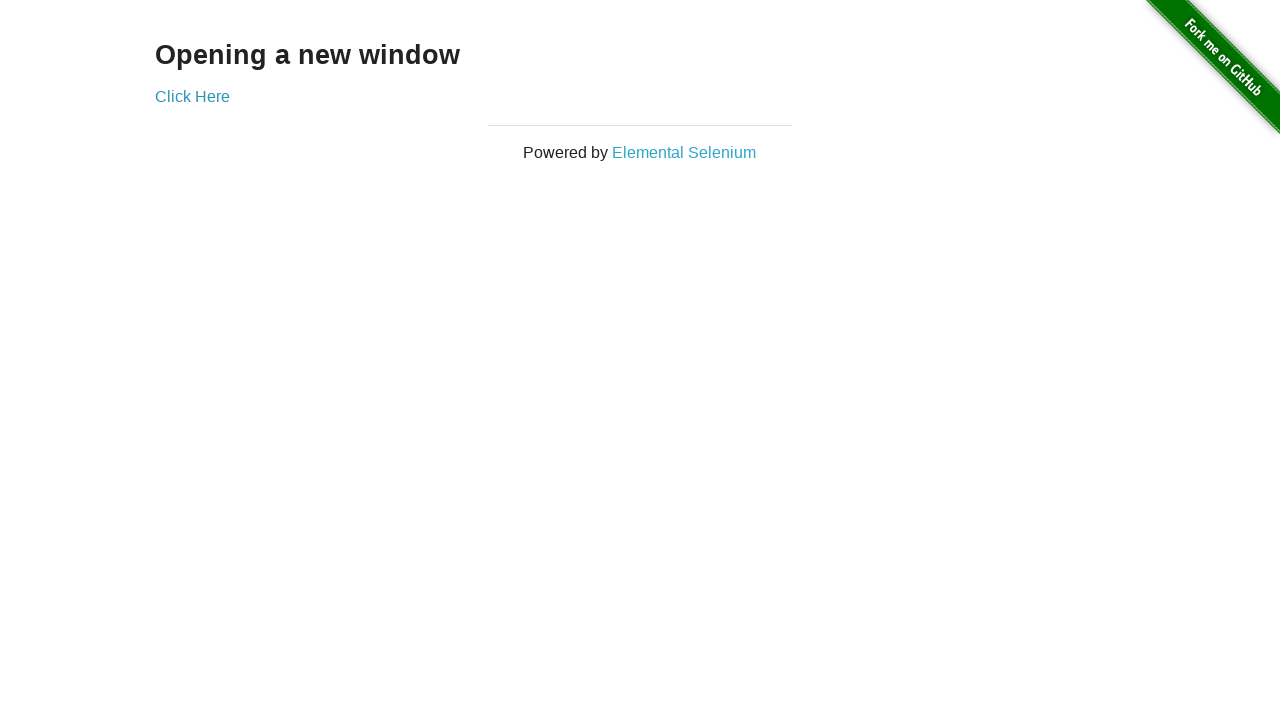

Verified new window title is 'New Window'
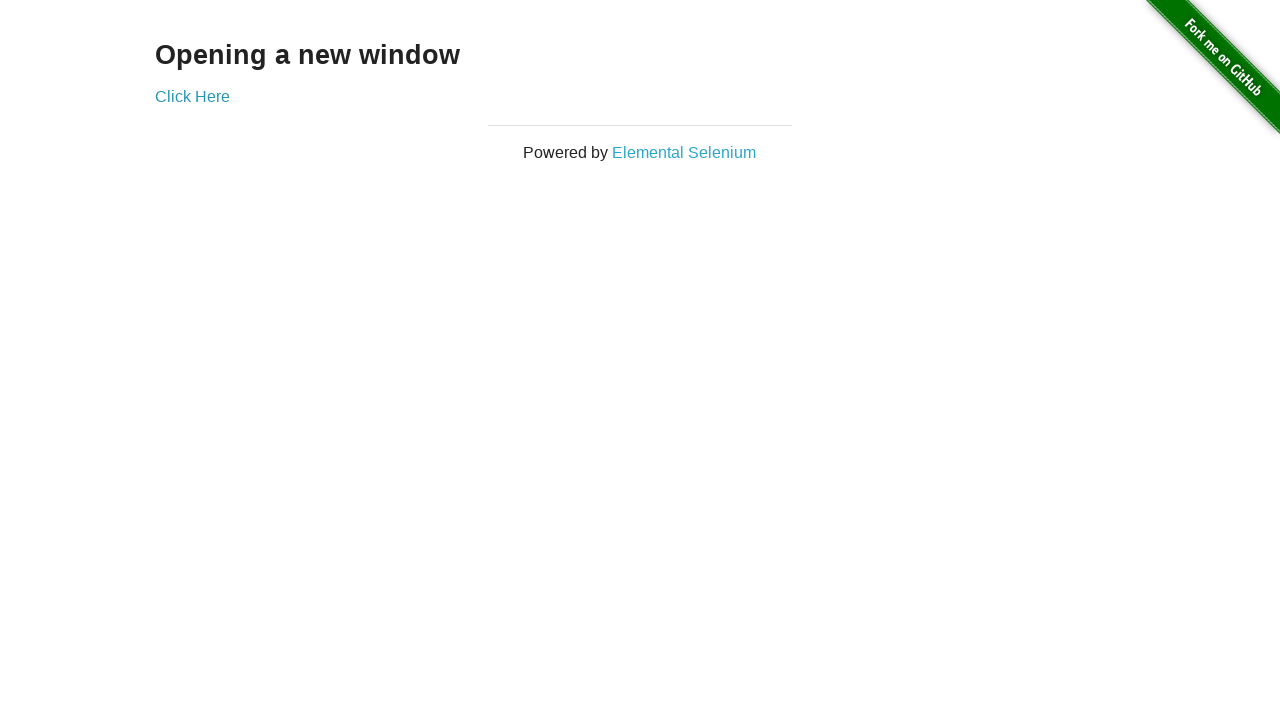

Located h3 element in new window
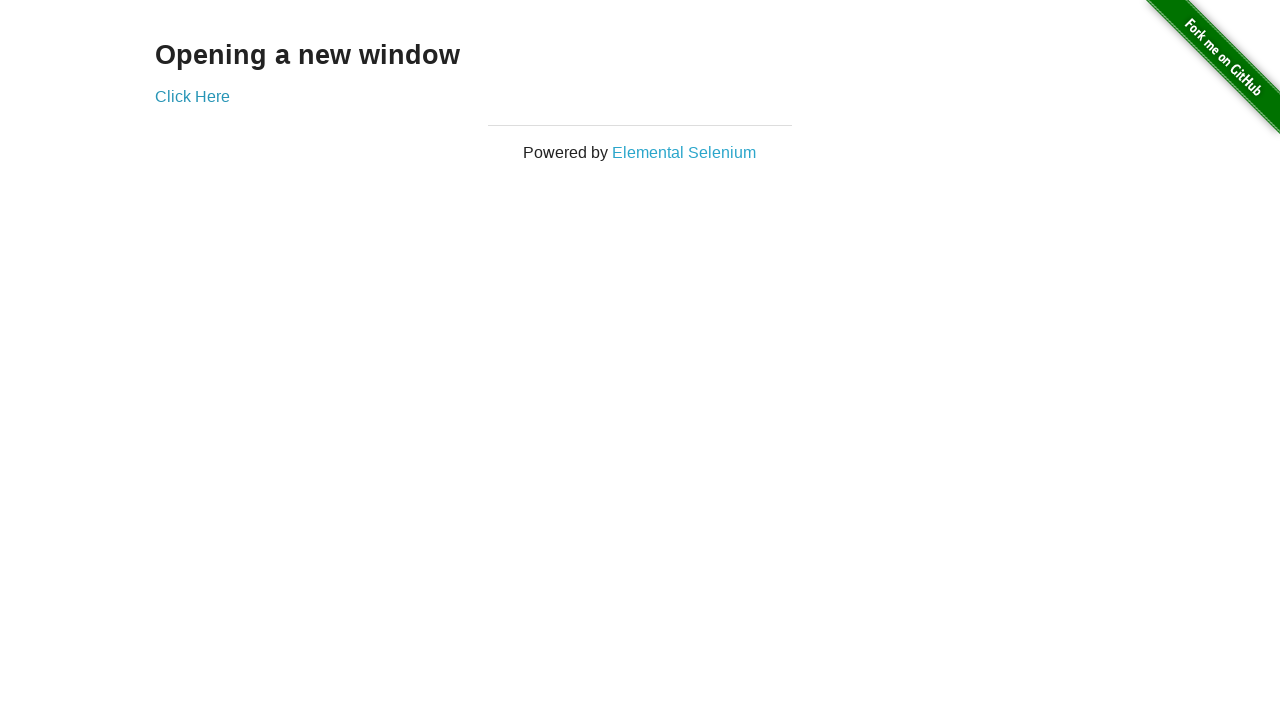

Verified new window heading text is 'New Window'
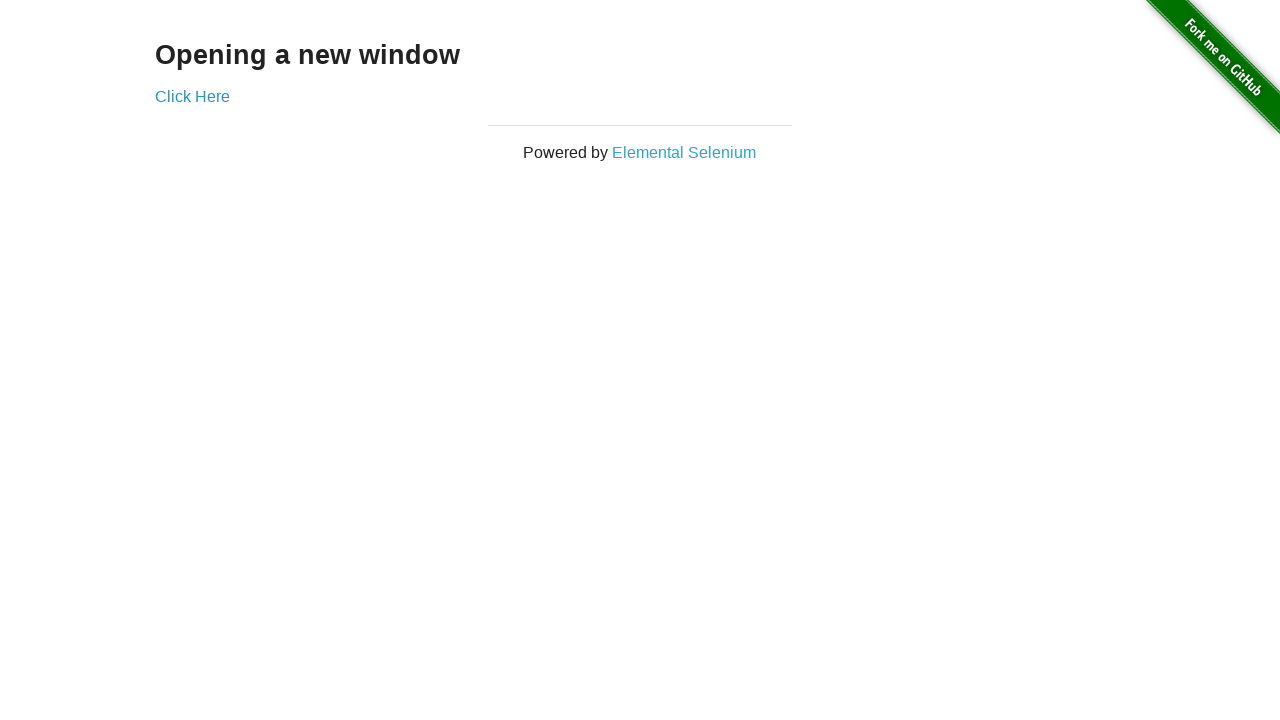

Switched focus back to initial page
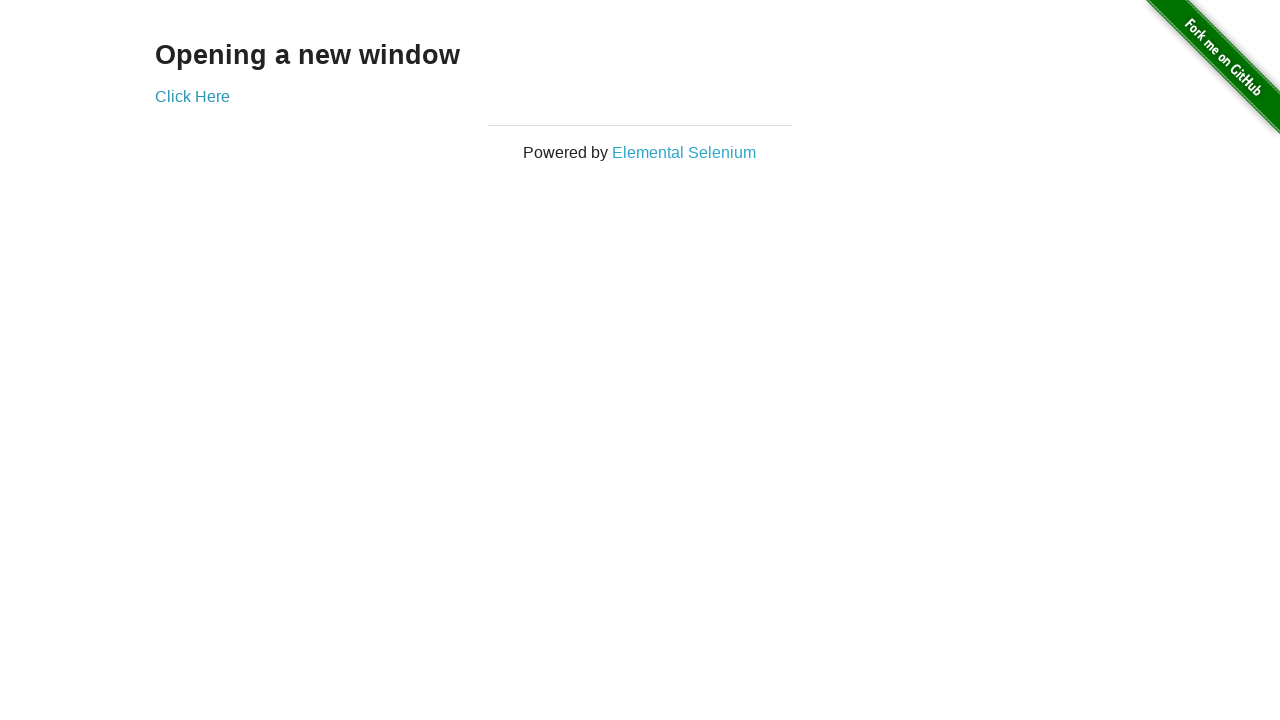

Verified we are back on initial page with title 'The Internet'
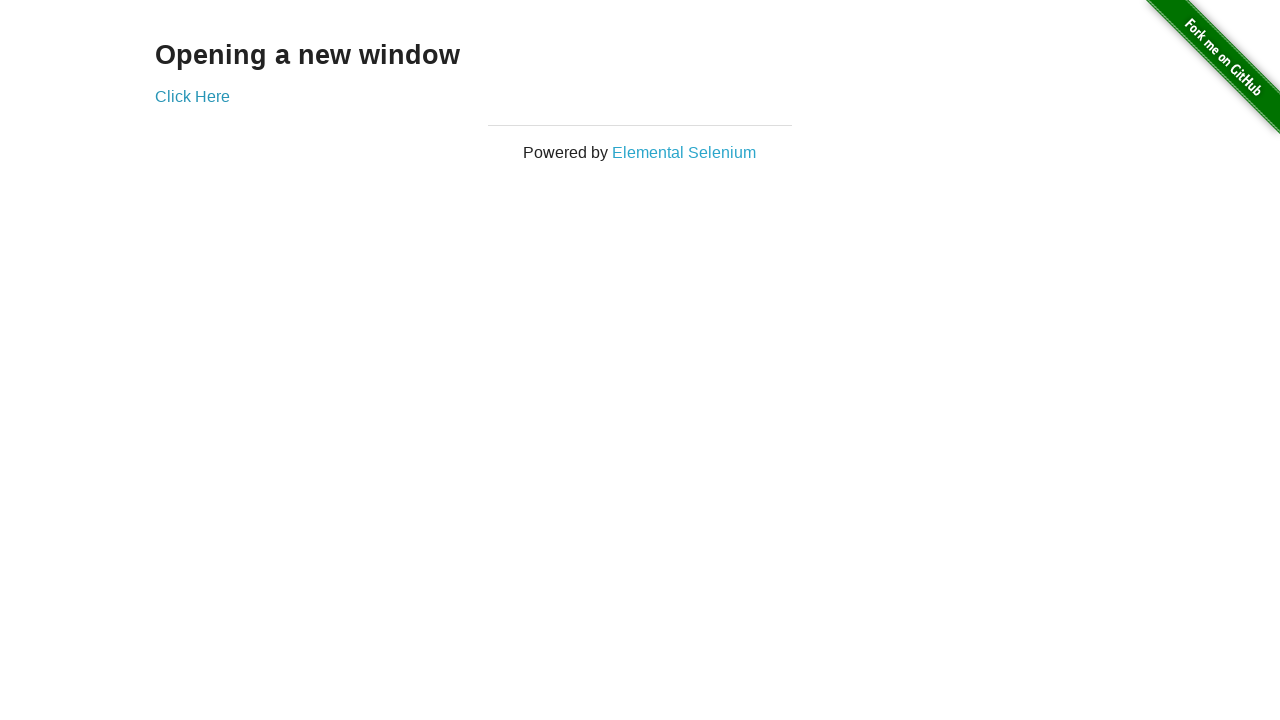

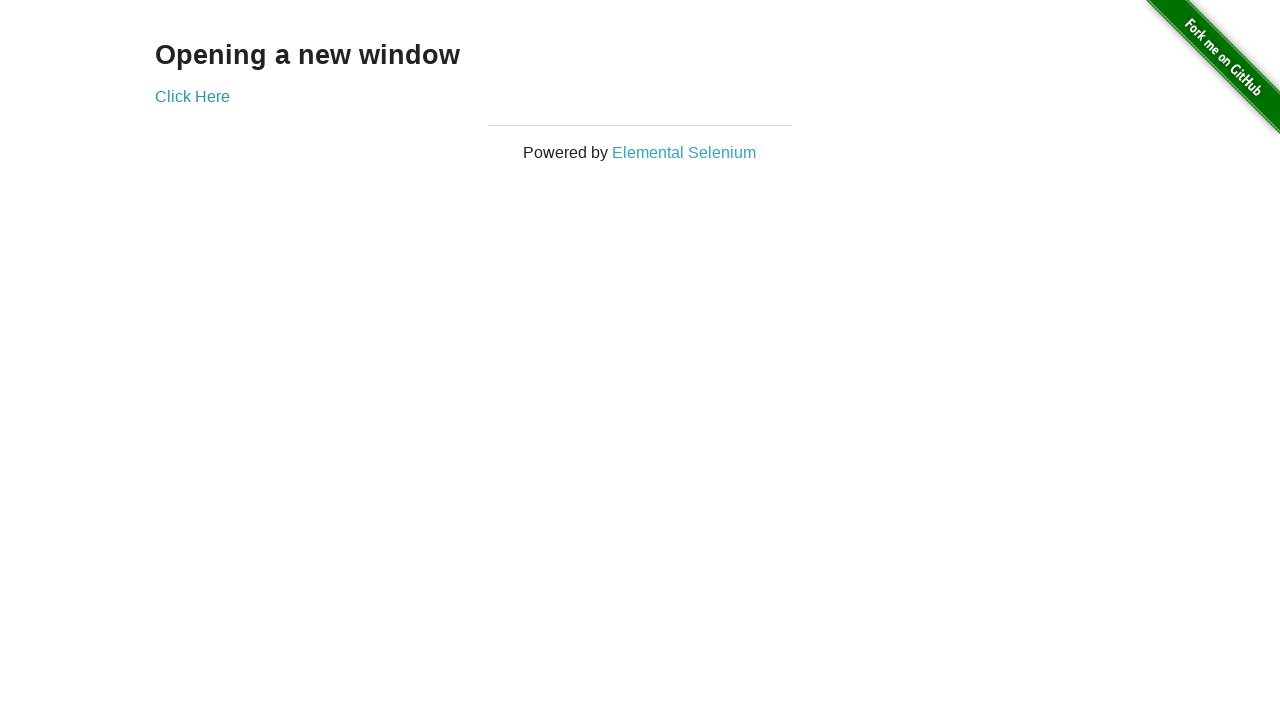